Tests clicking a button with dynamic ID by finding it using its class name on the UI Testing Playground site

Starting URL: http://uitestingplayground.com/dynamicid

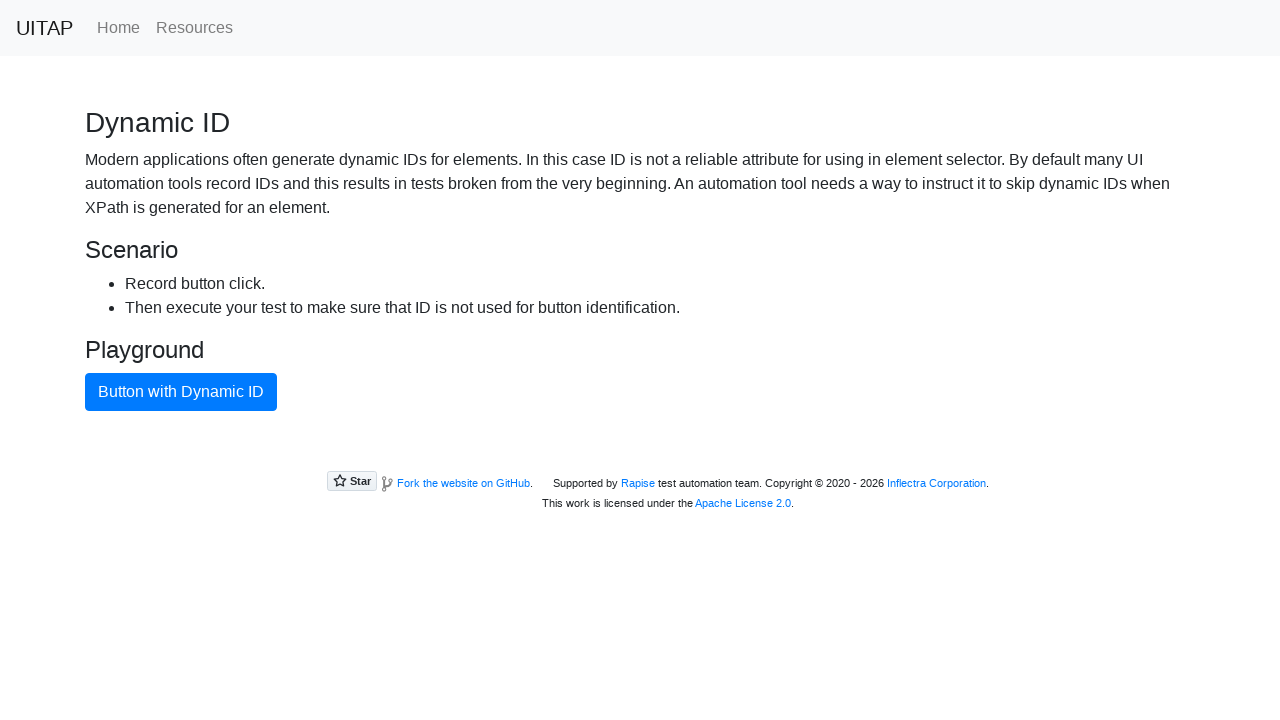

Clicked button with dynamic ID using btn-primary class name at (181, 392) on .btn-primary
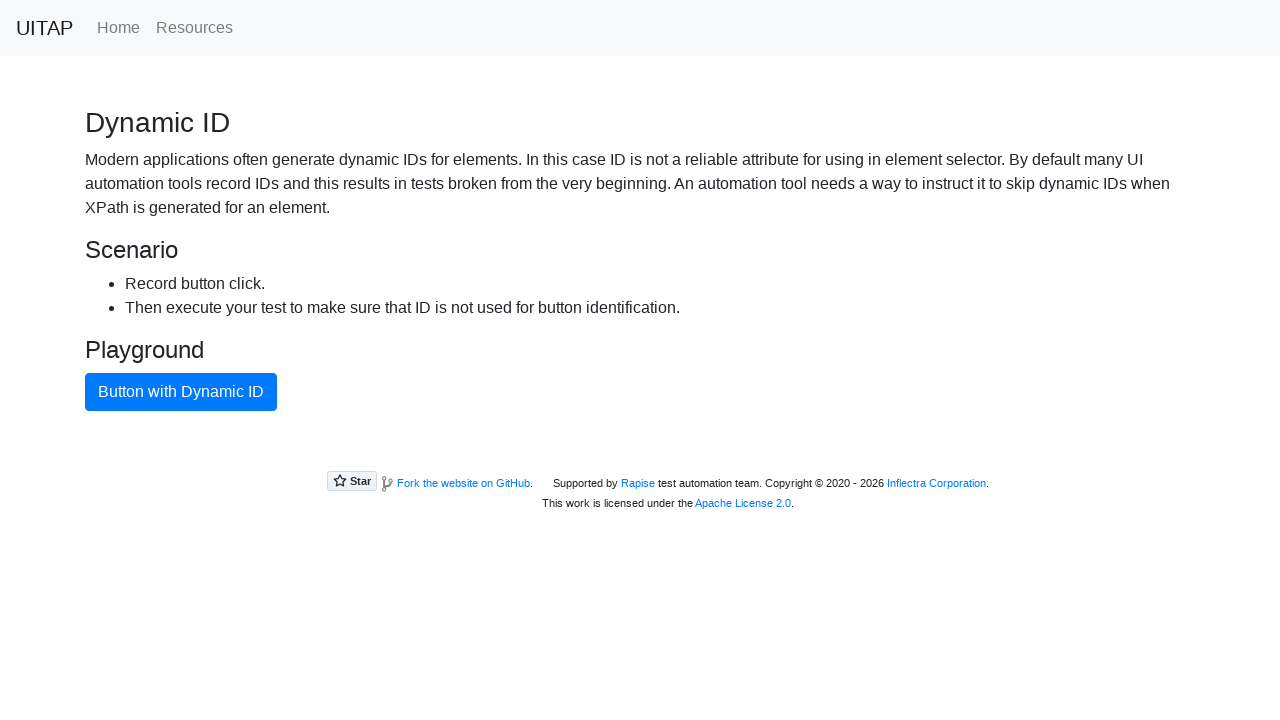

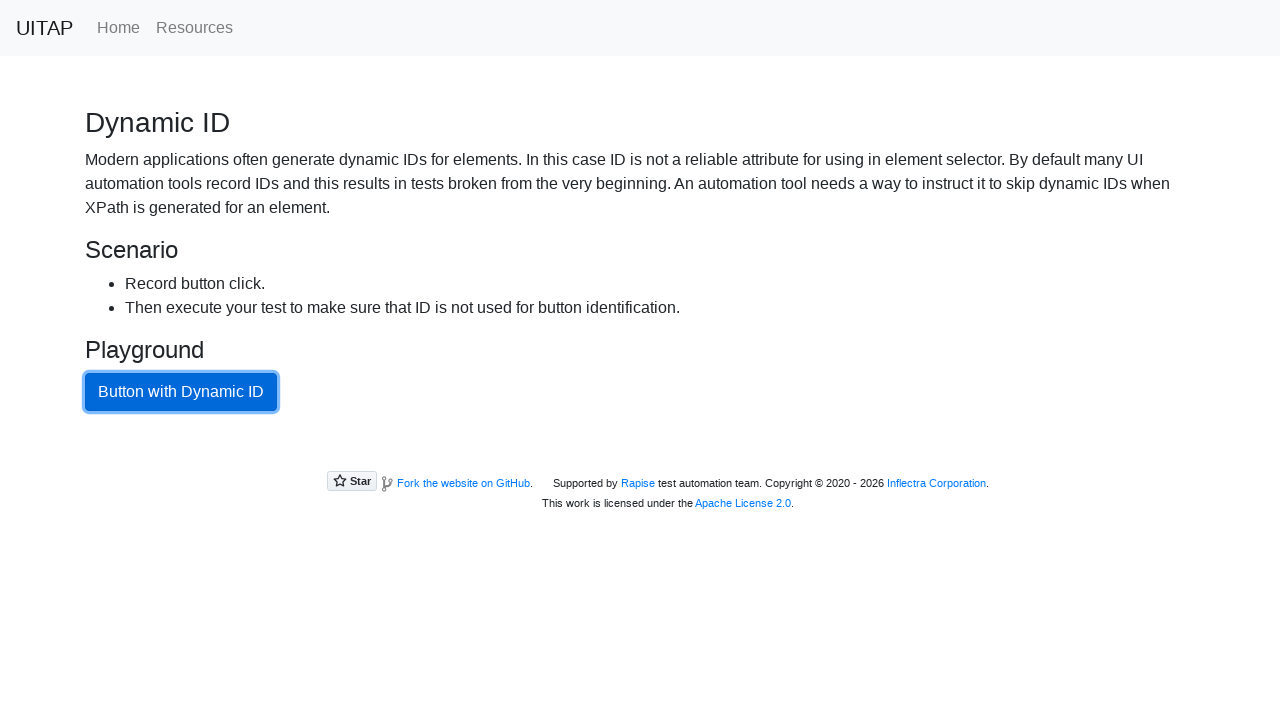